Tests the complete checkout flow by adding an item to cart, filling out shipping information, and completing the purchase

Starting URL: https://danube-web.shop/

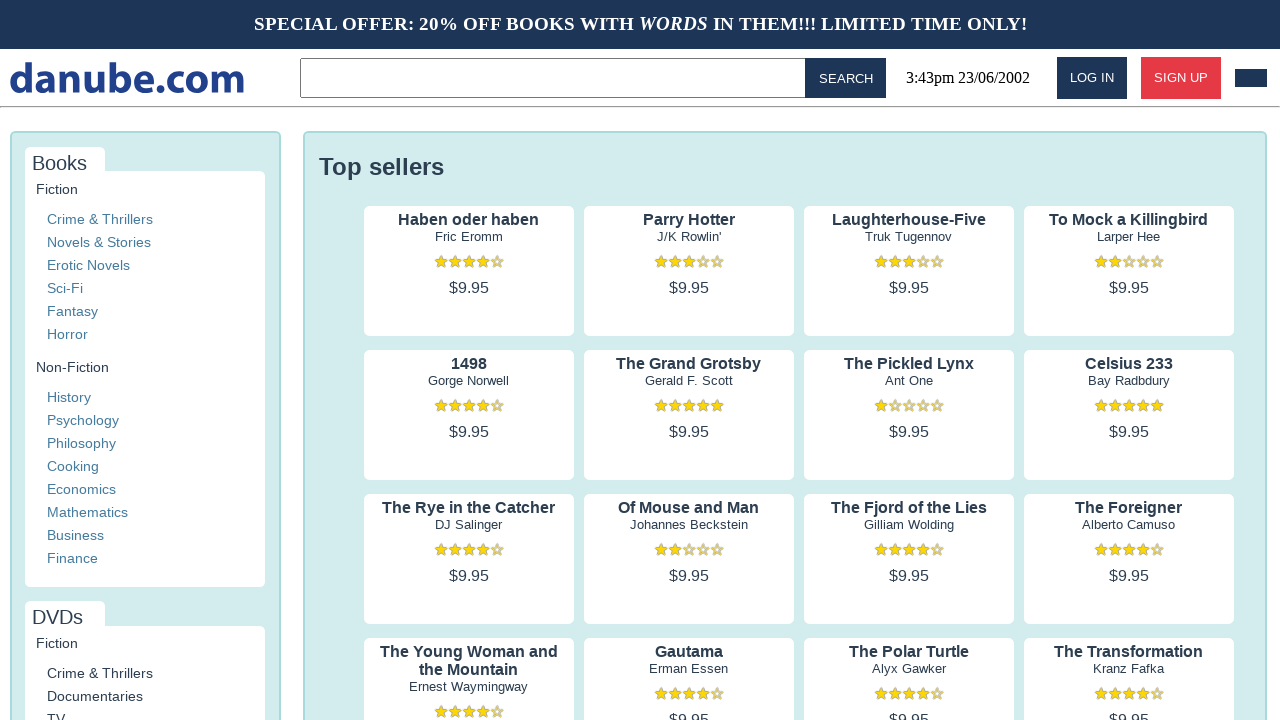

Clicked on 'Haben oder haben' product to view details at (469, 220) on internal:text="Haben oder haben"i
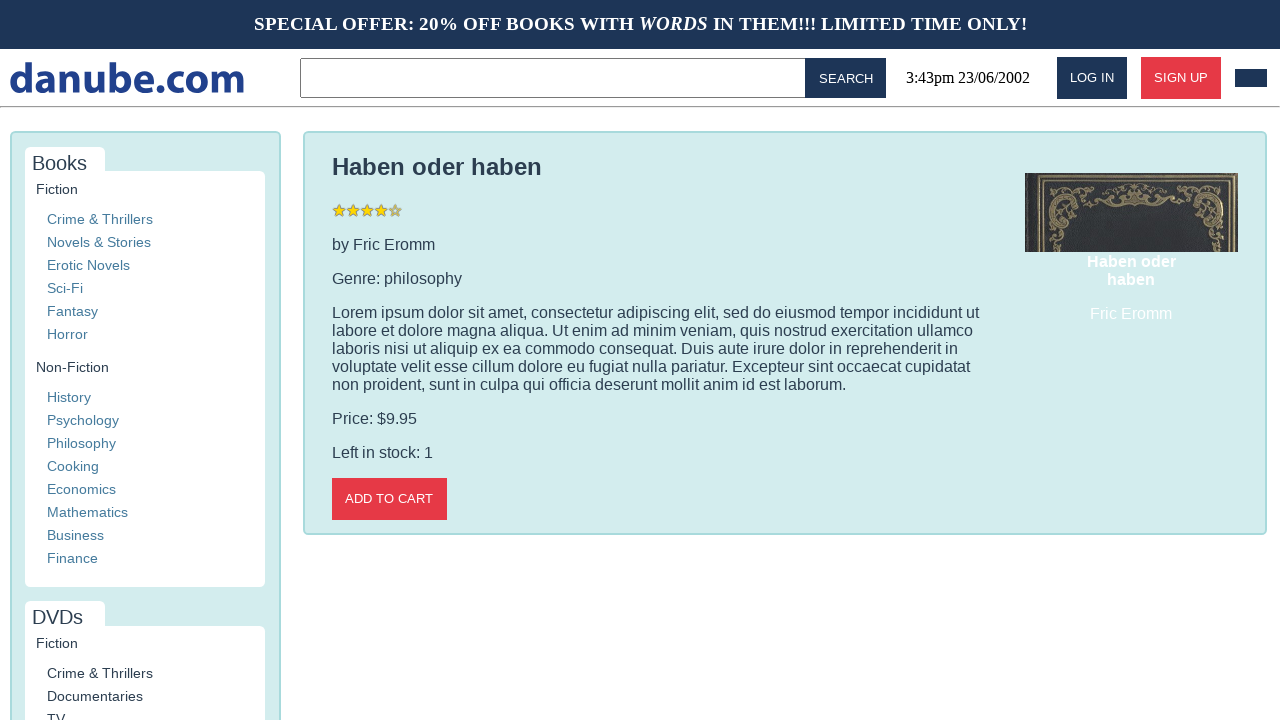

Clicked 'Add to cart' button to add item to cart at (389, 499) on internal:role=button[name="Add to cart"i]
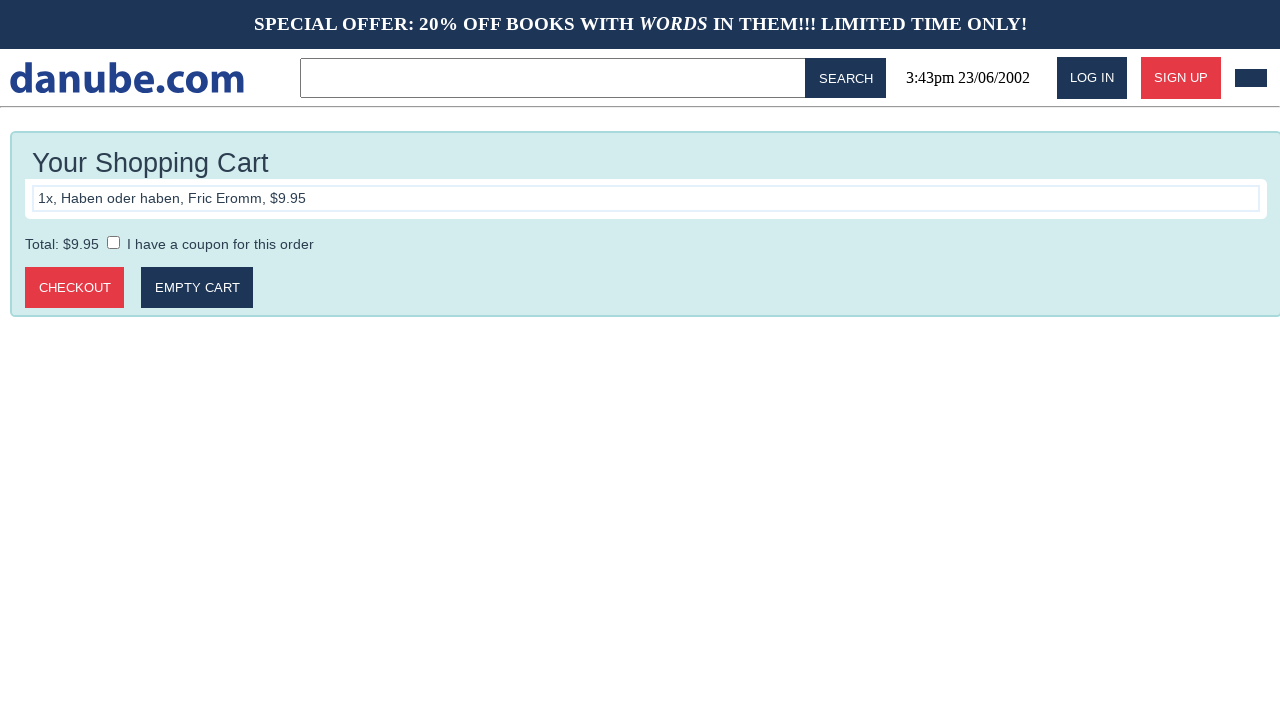

Clicked 'Checkout' button to proceed to checkout page at (75, 288) on internal:role=button[name="Checkout"i]
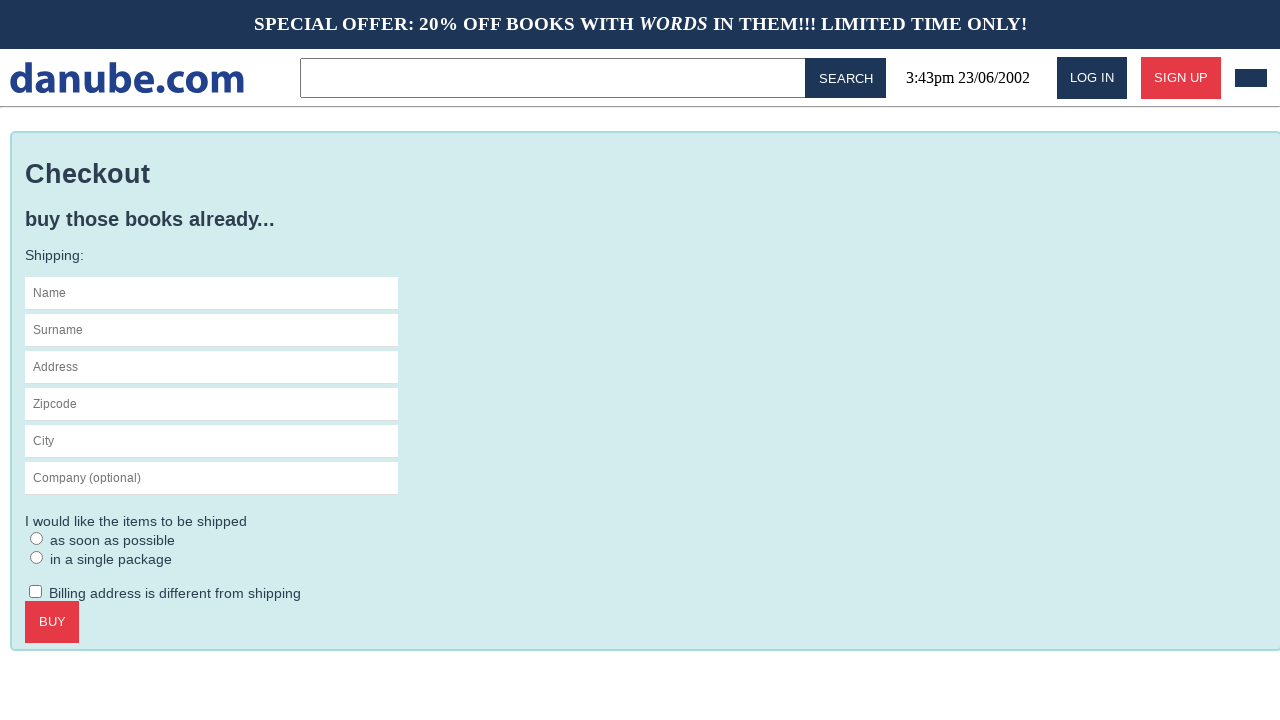

Filled in first name field with 'Max' on #s-name
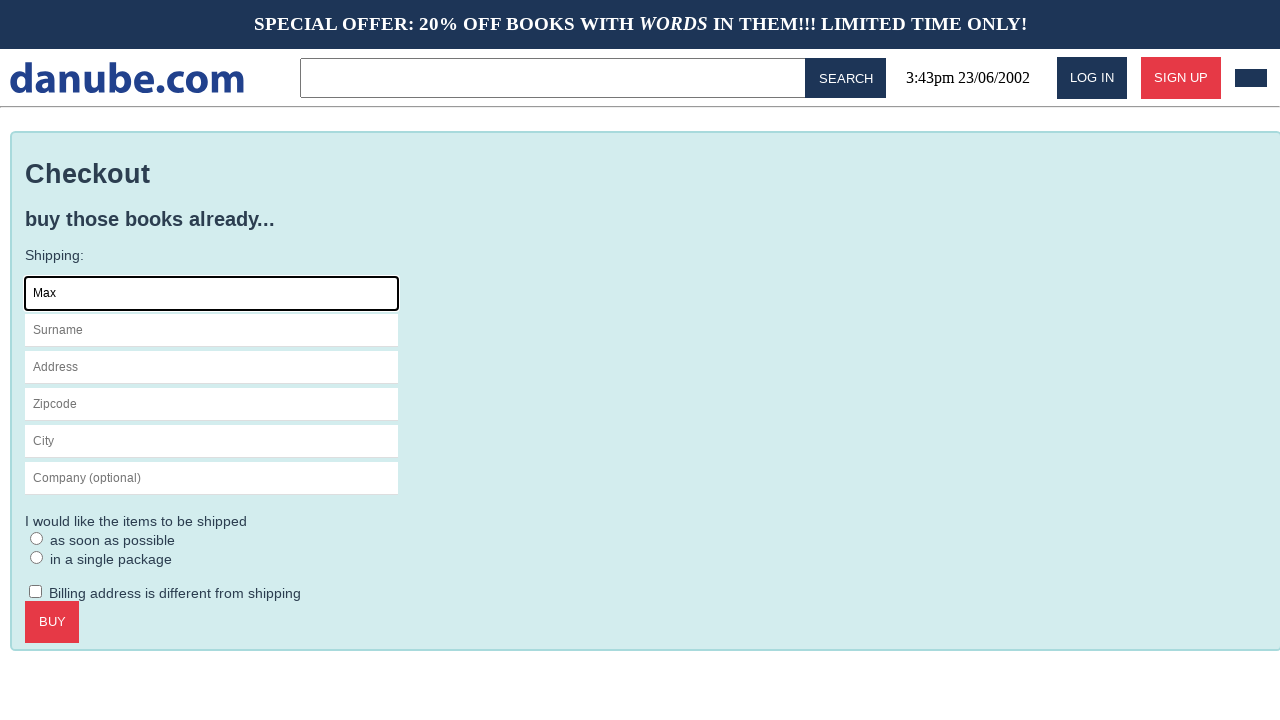

Filled in surname field with 'Mustermann' on internal:attr=[placeholder="Surname"i]
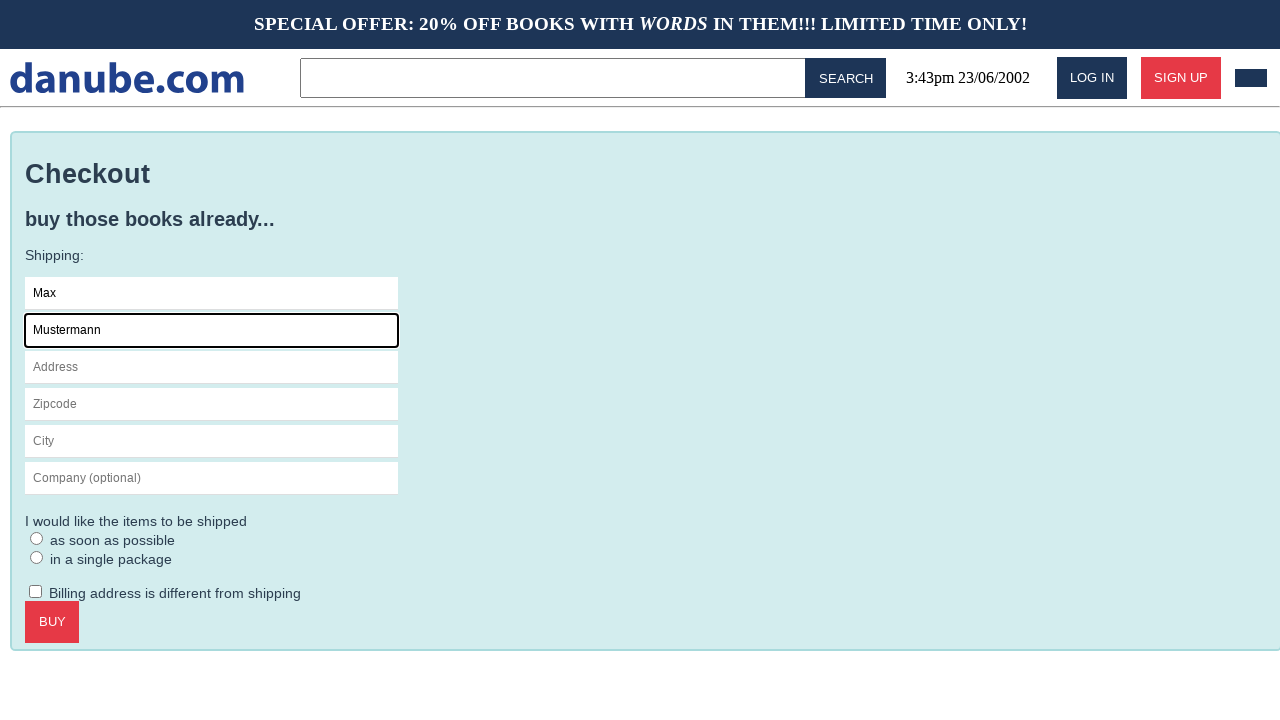

Filled in address field with 'Charlottenstr. 57' on internal:attr=[placeholder="Address"i]
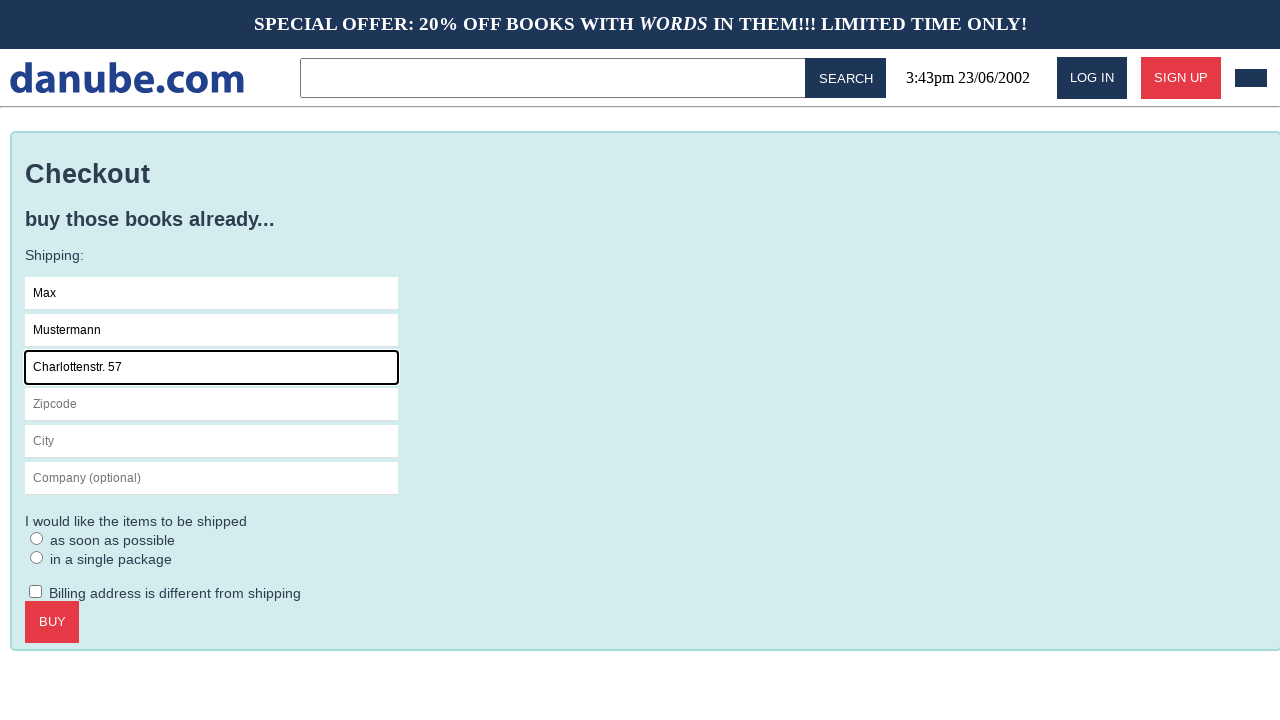

Filled in zipcode field with '10117' on internal:attr=[placeholder="Zipcode"i]
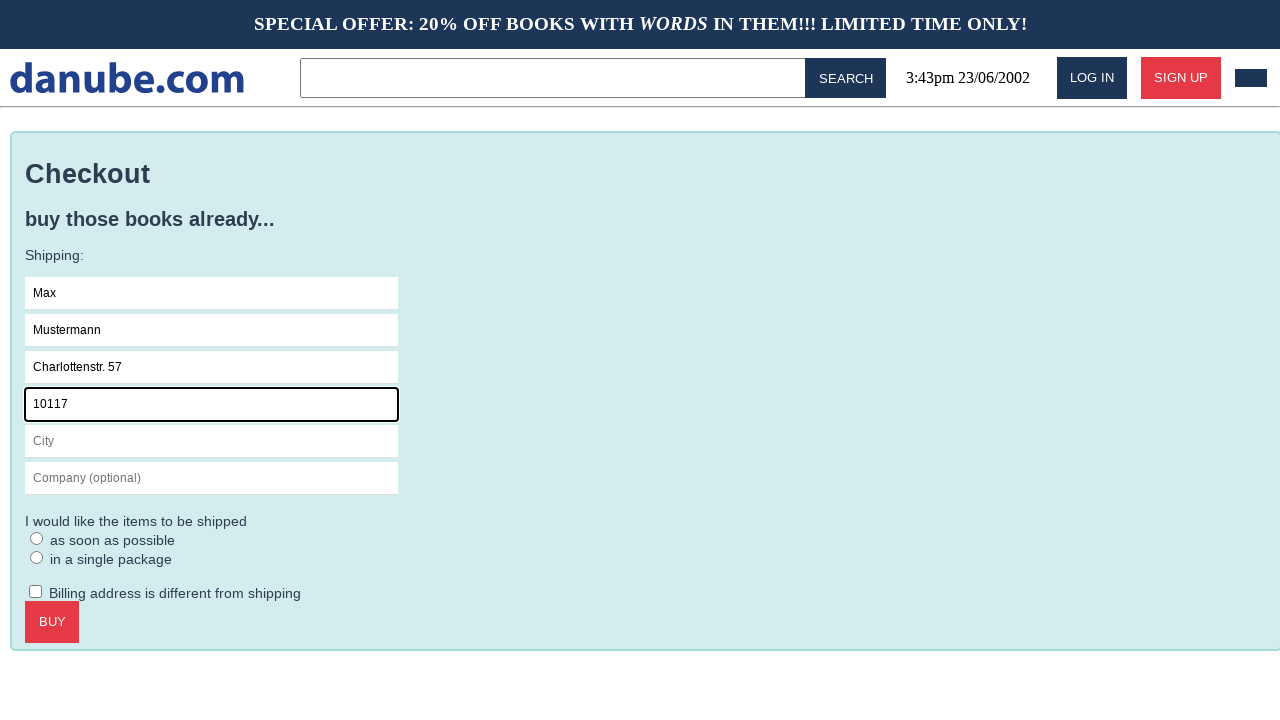

Filled in city field with 'Berlin' on internal:attr=[placeholder="City"i]
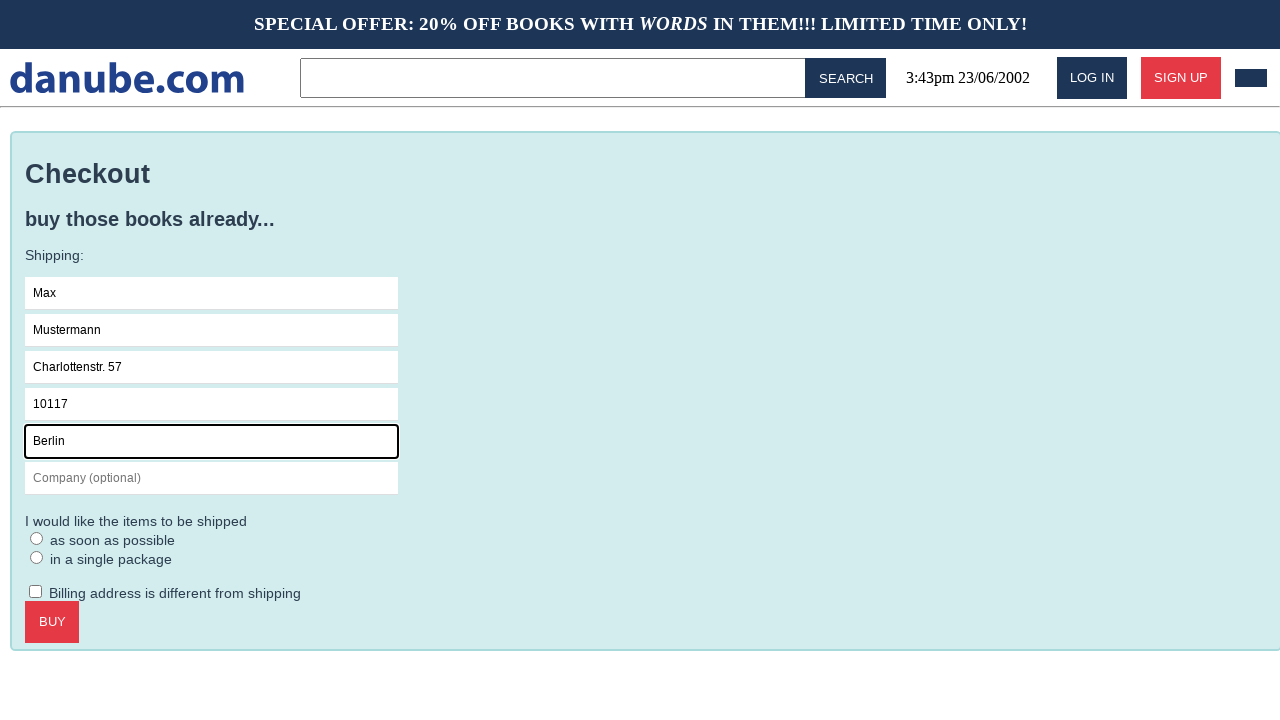

Filled in company field with 'Firma GmbH' on internal:attr=[placeholder="Company (optional)"i]
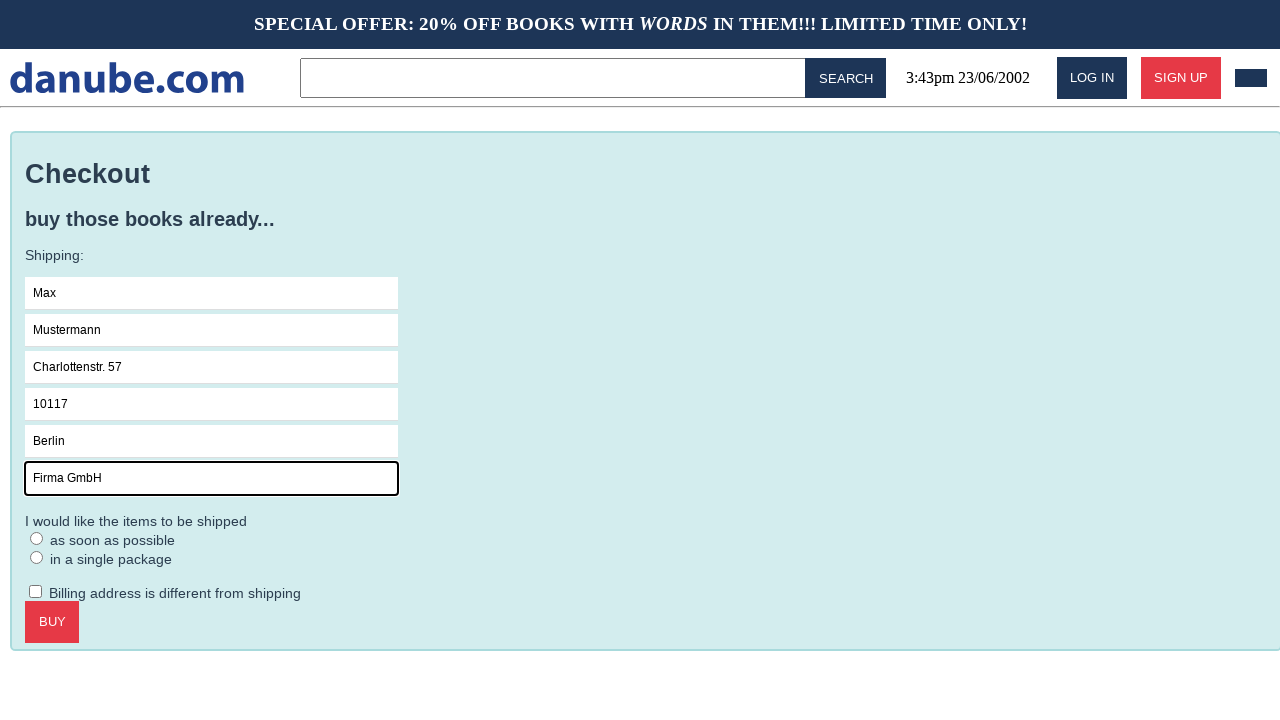

Selected 'as soon as possible' delivery option at (37, 538) on internal:label="as soon as possible"i
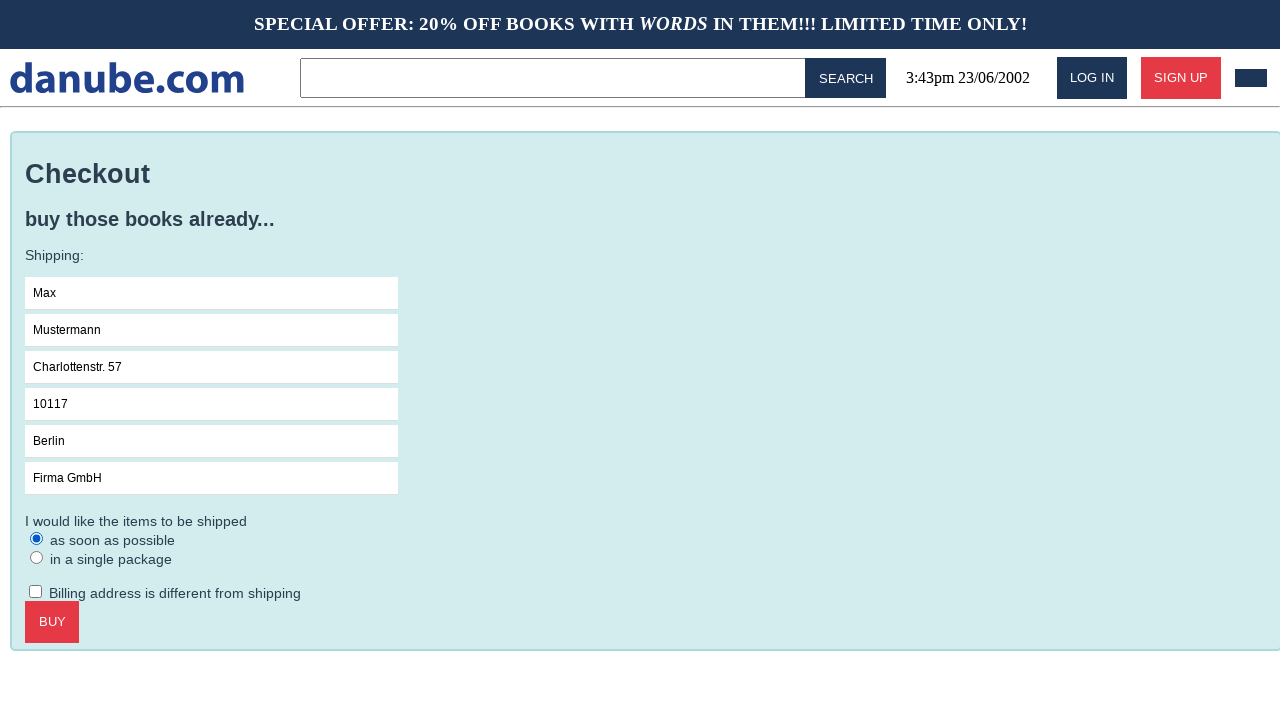

Clicked 'Buy' button to confirm and complete purchase at (52, 622) on internal:role=button[name="Buy"i]
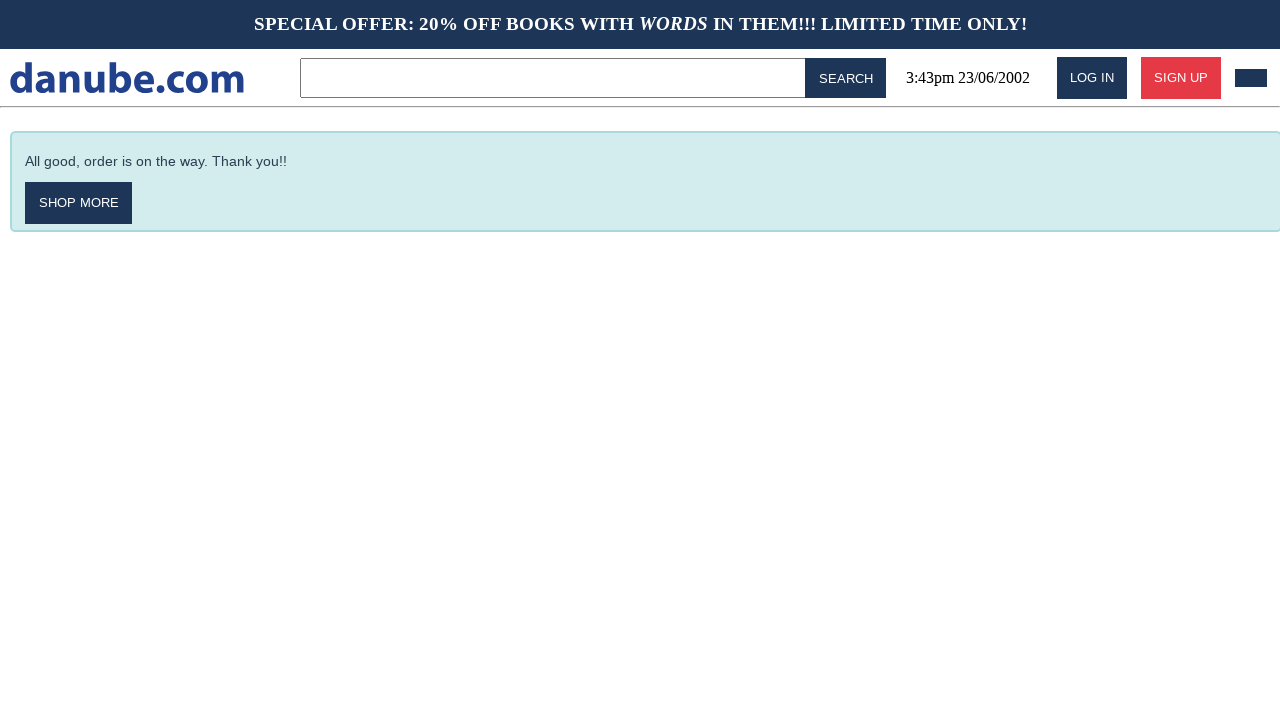

Order confirmation message appeared, confirming successful checkout
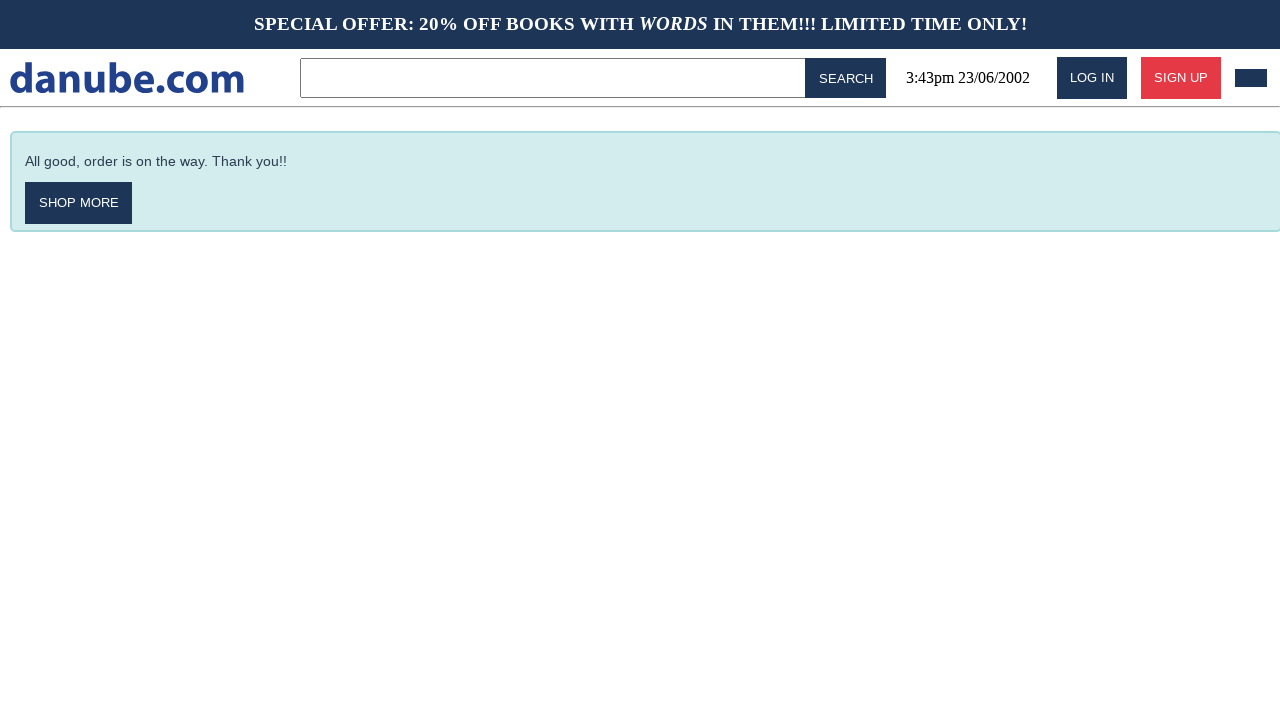

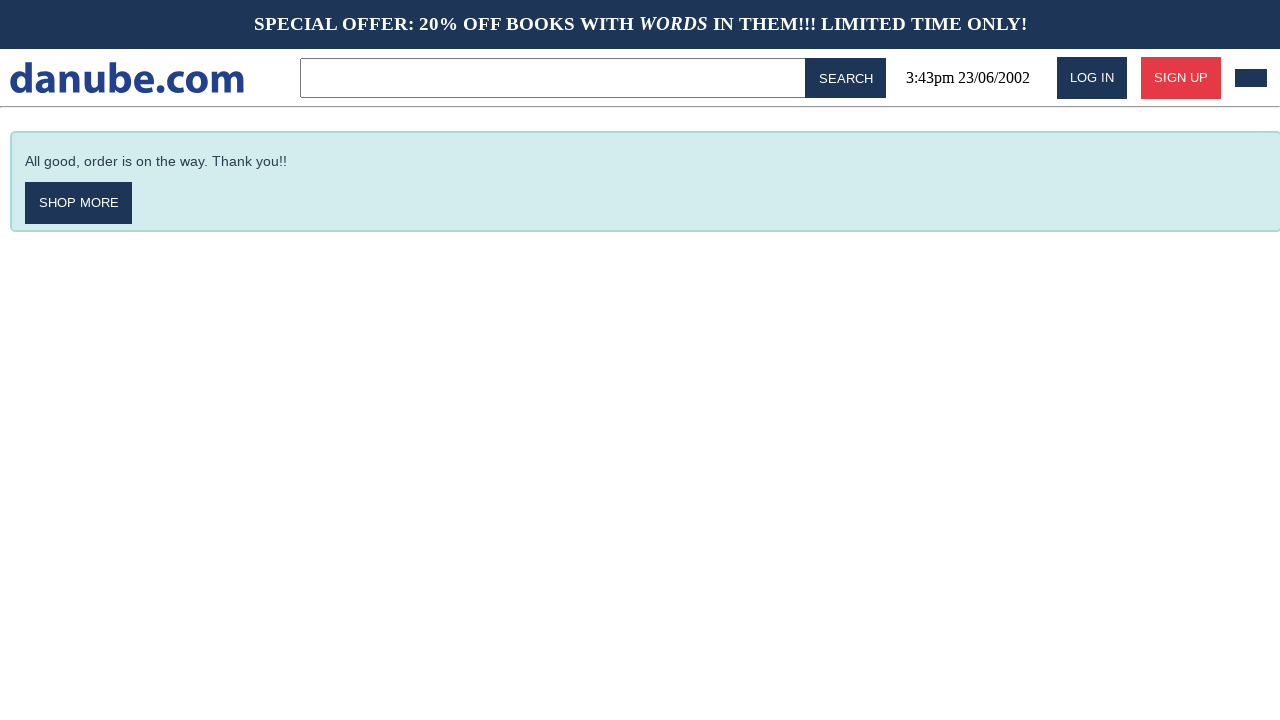